Tests registration form validation when only email is provided along with robot checkbox

Starting URL: https://webgame.cz/wg/service.php?p=regplayer

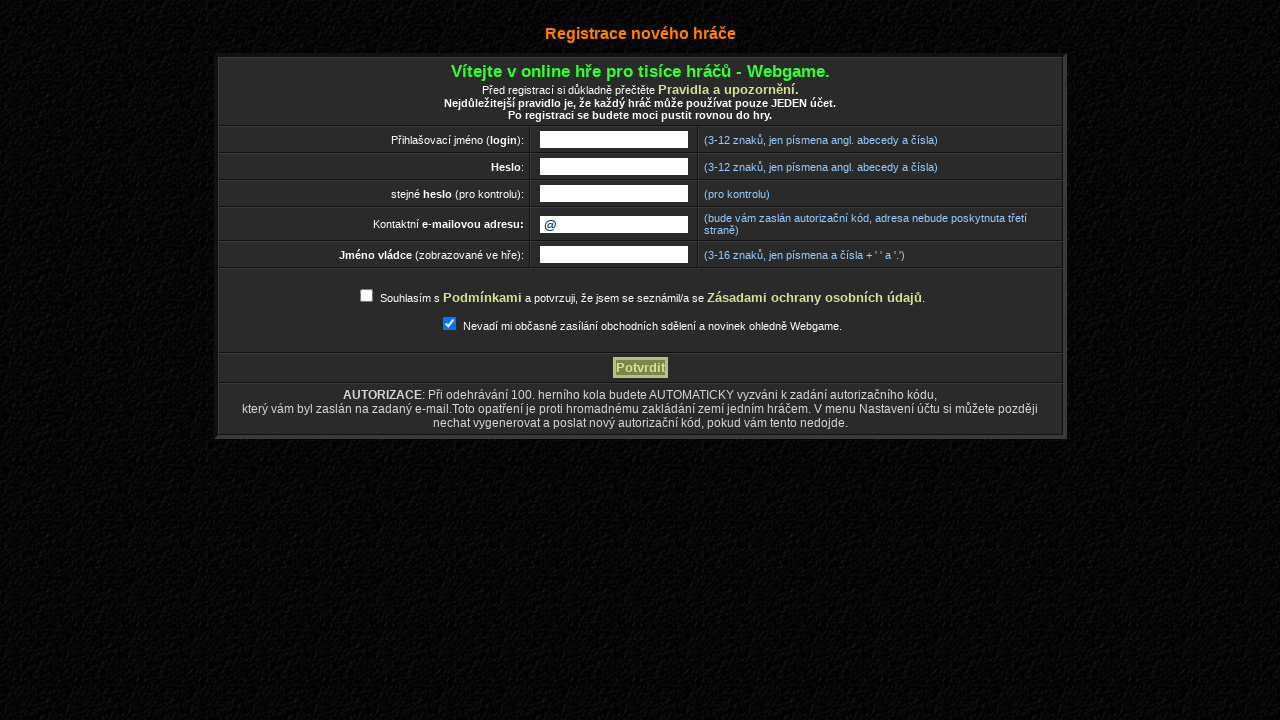

Filled email field with 'testuser789@gmail.com' on input[name='email']
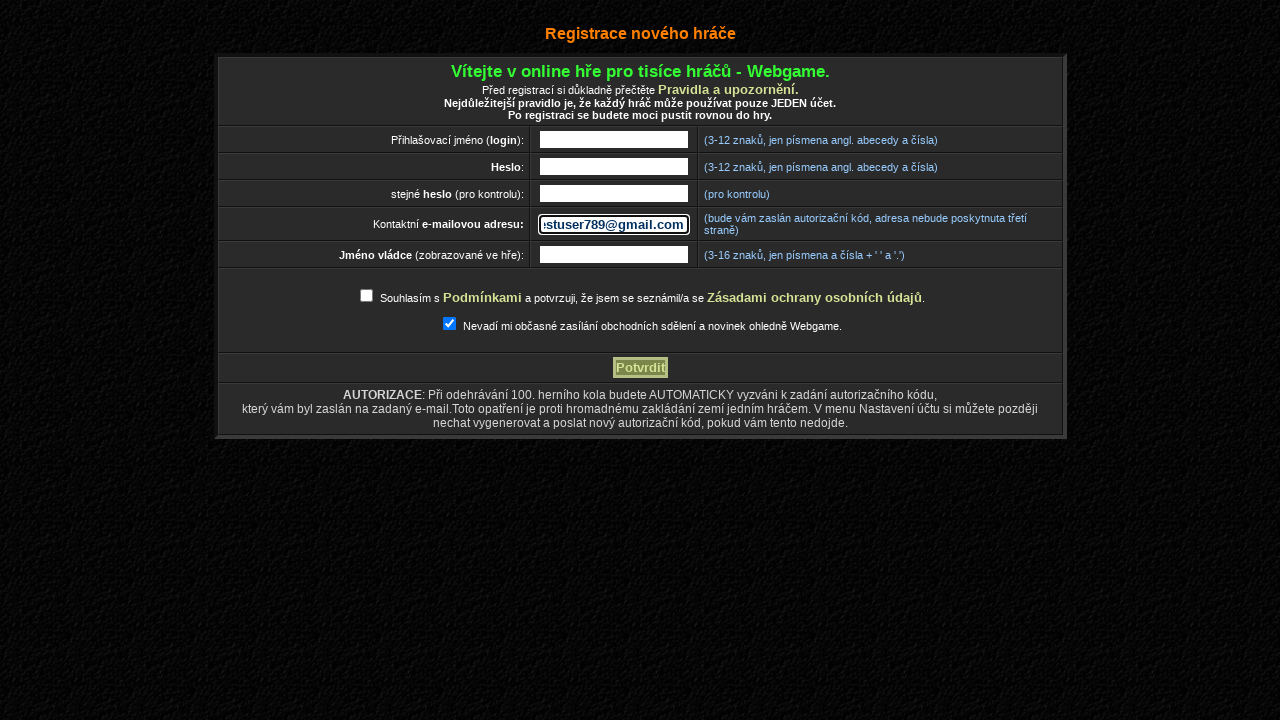

Clicked robot/terms consent checkbox at (366, 296) on #terms_consent
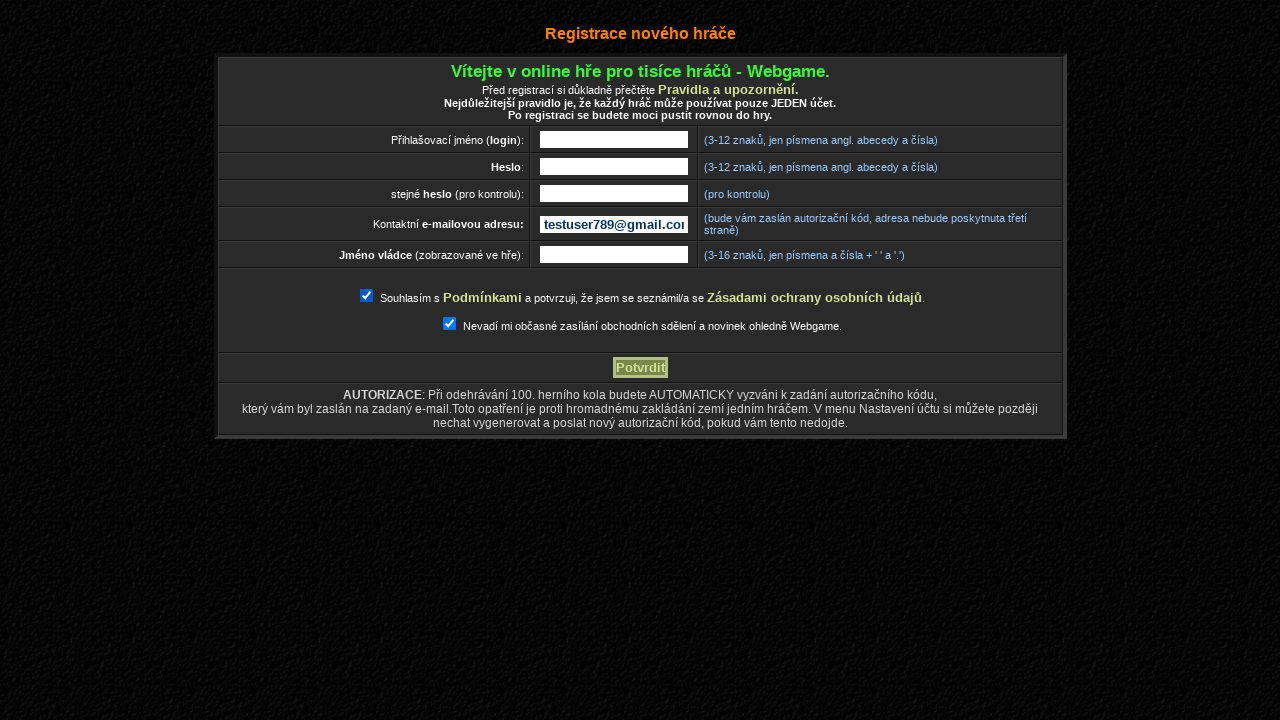

Clicked registration submit button at (640, 368) on input[name='action']
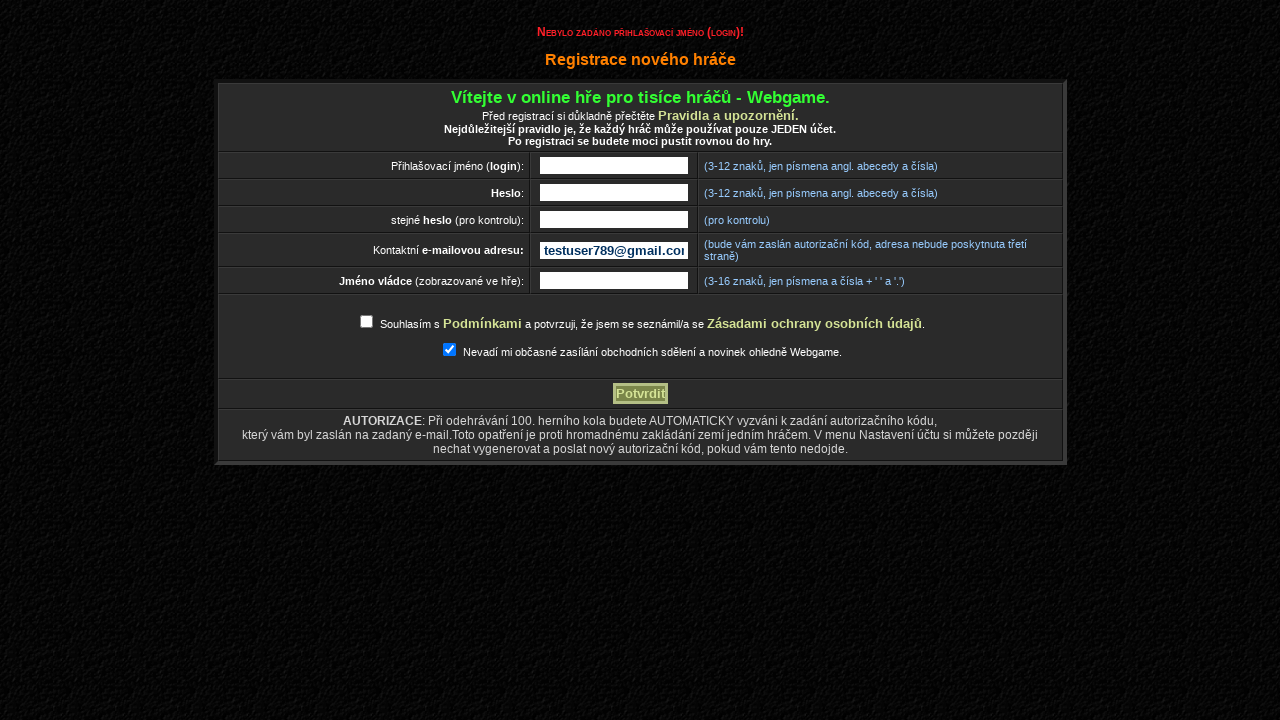

Validated that error message with 'warn' class appeared
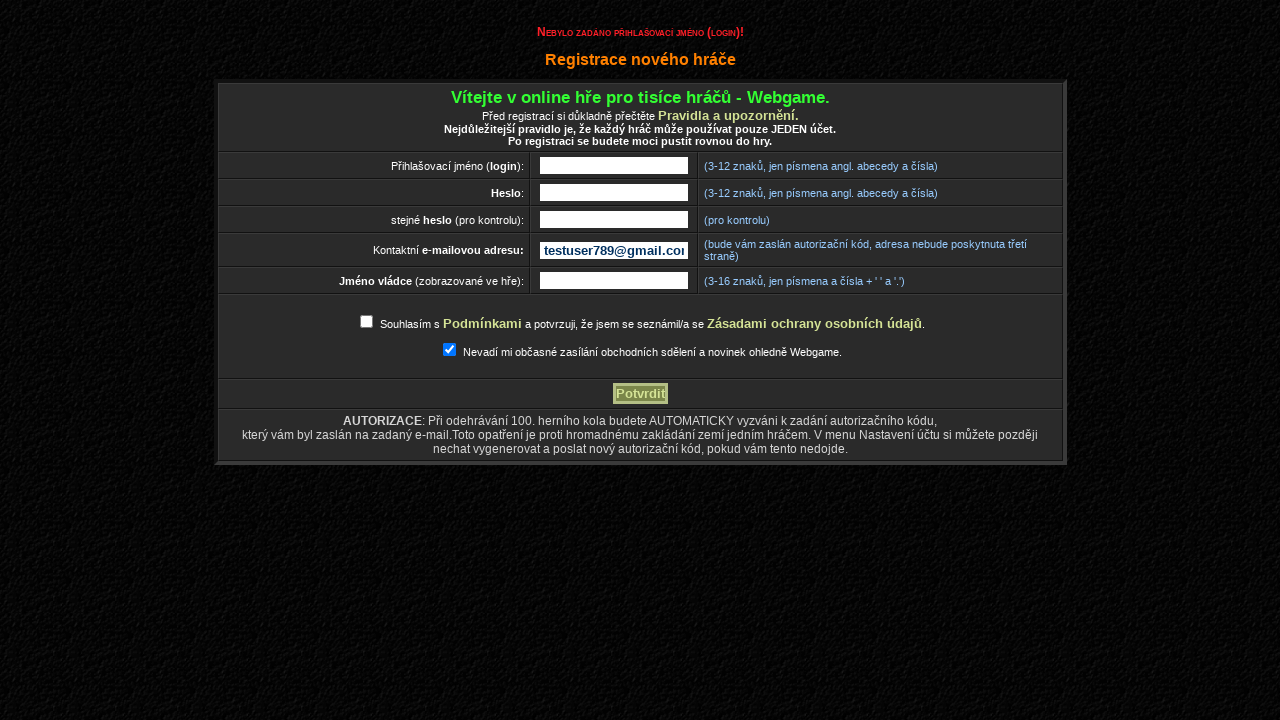

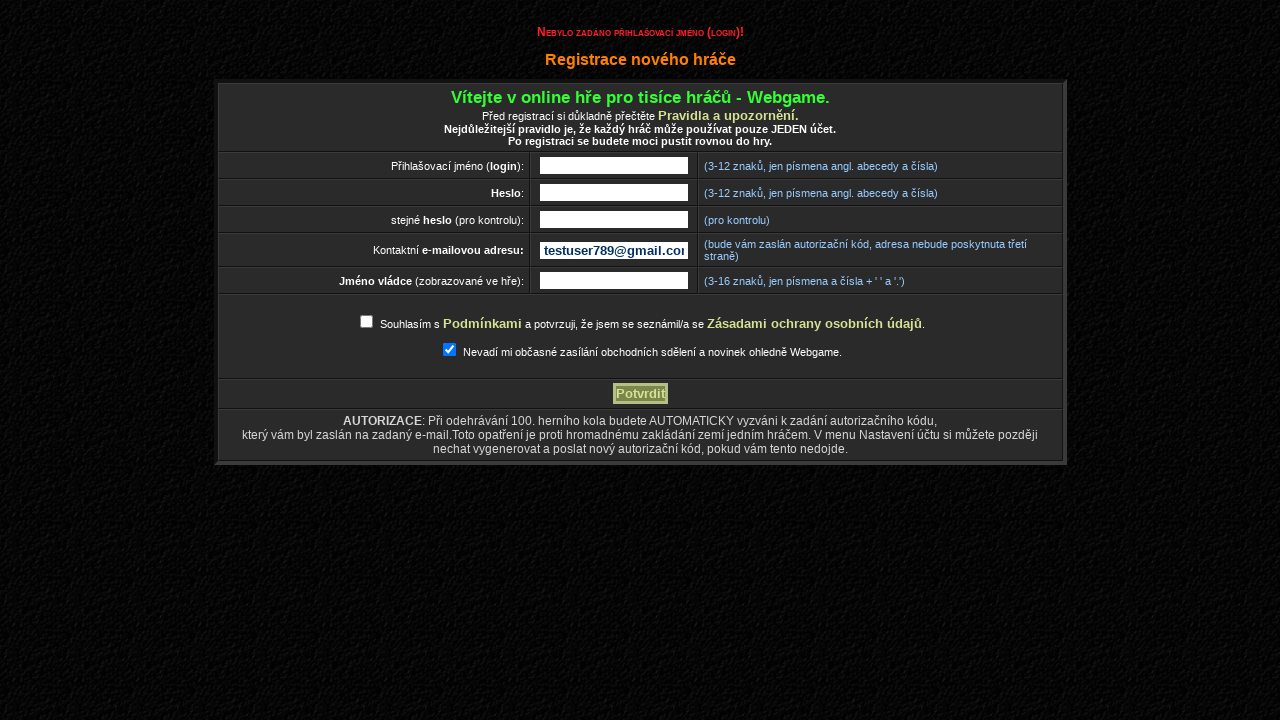